Tests clicking a link that opens a popup window on the omayo test website

Starting URL: http://omayo.blogspot.com/

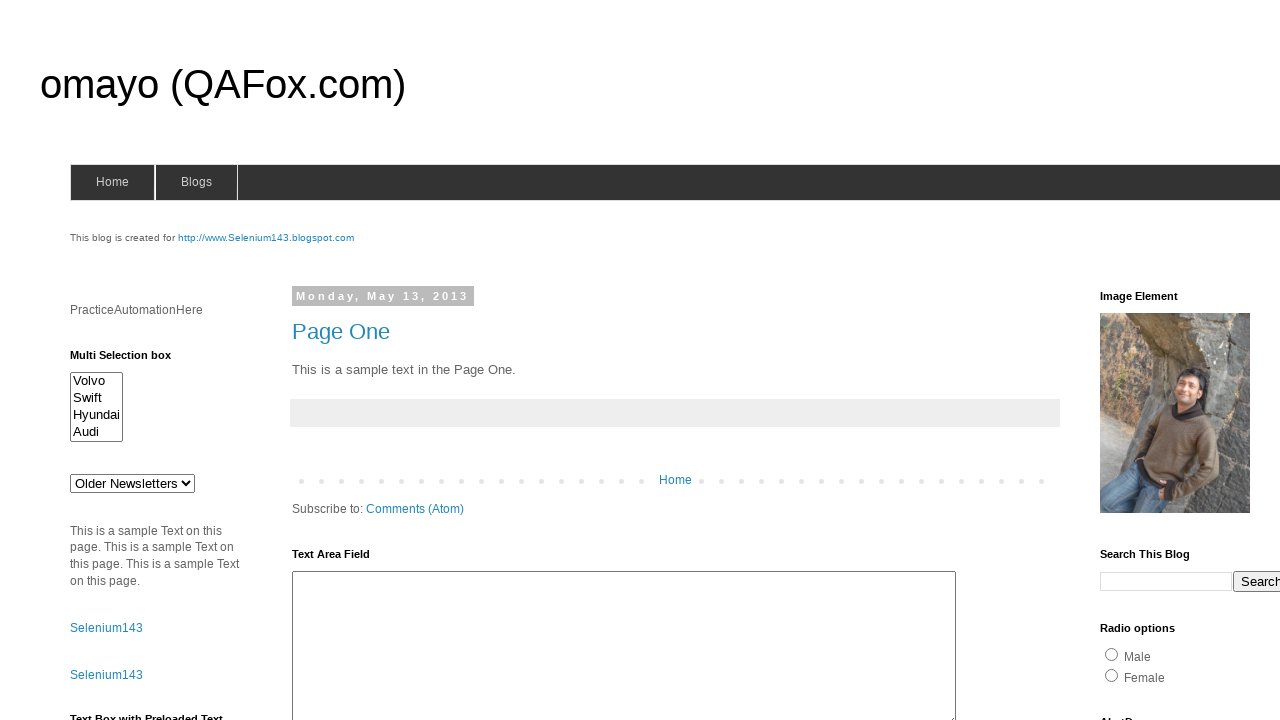

Navigated to omayo test website
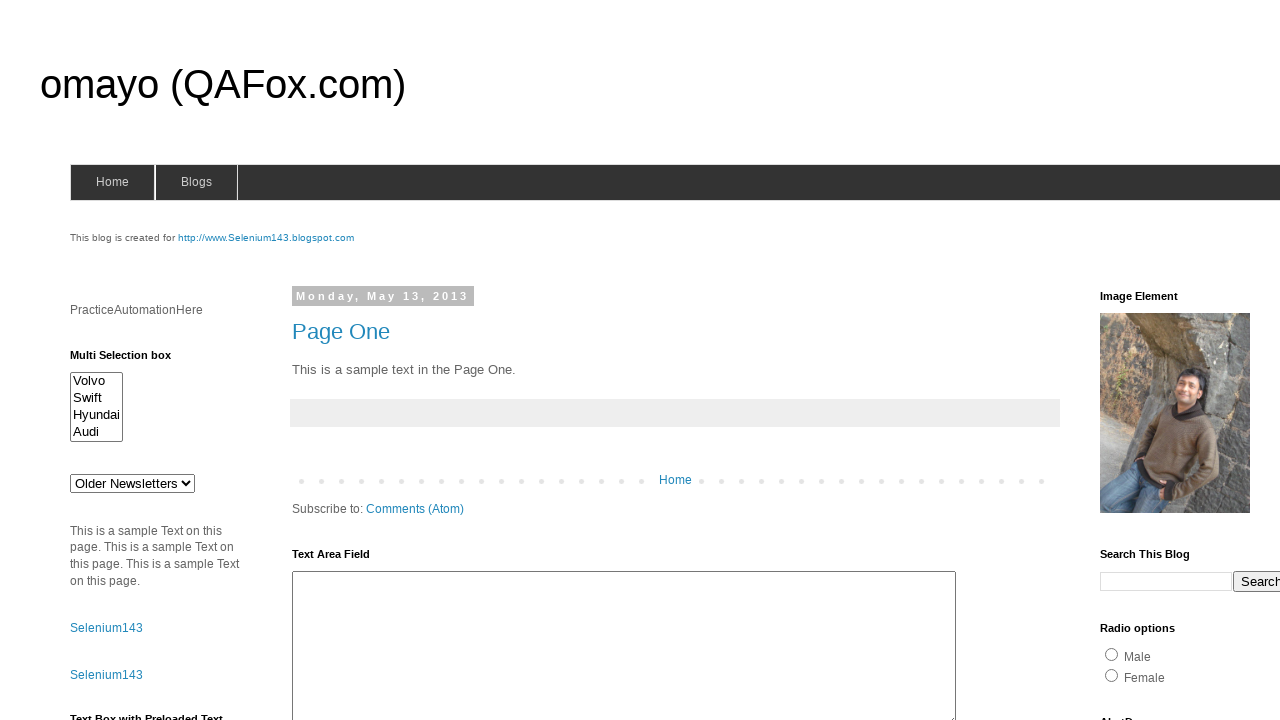

Clicked link to open popup window at (132, 360) on xpath=//a[text()='Open a popup window']
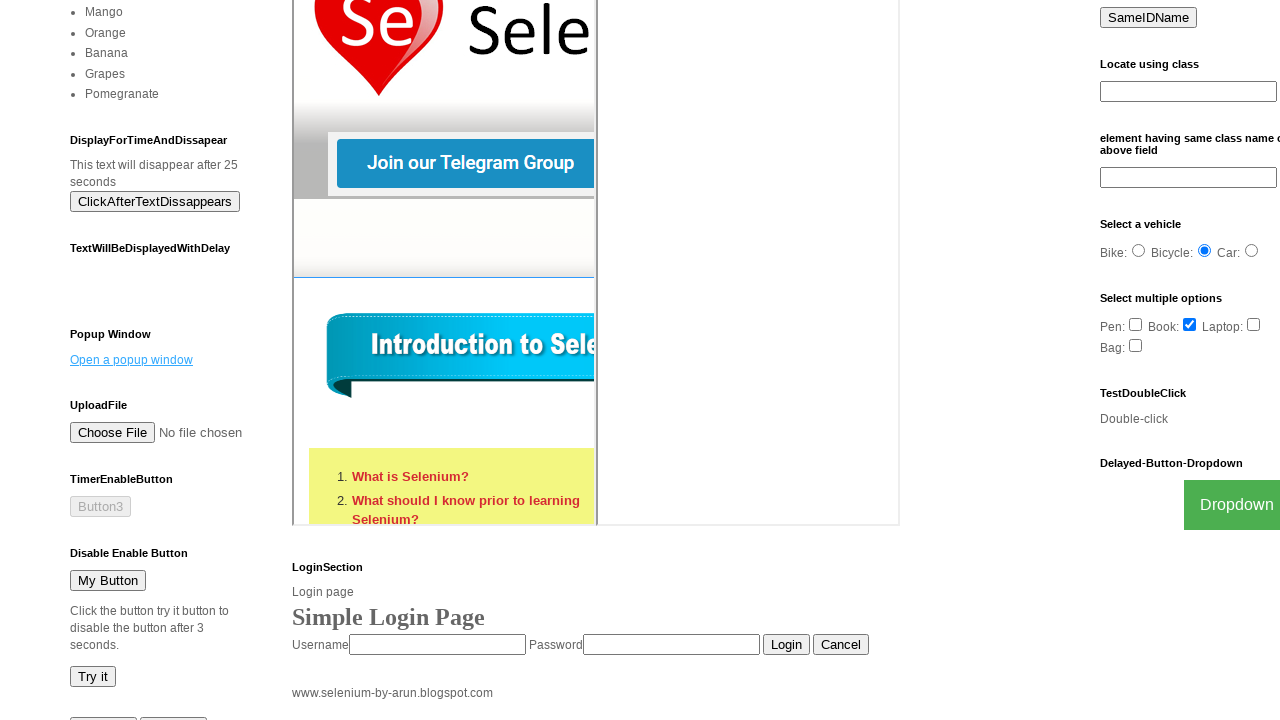

Waited 2 seconds for popup to open
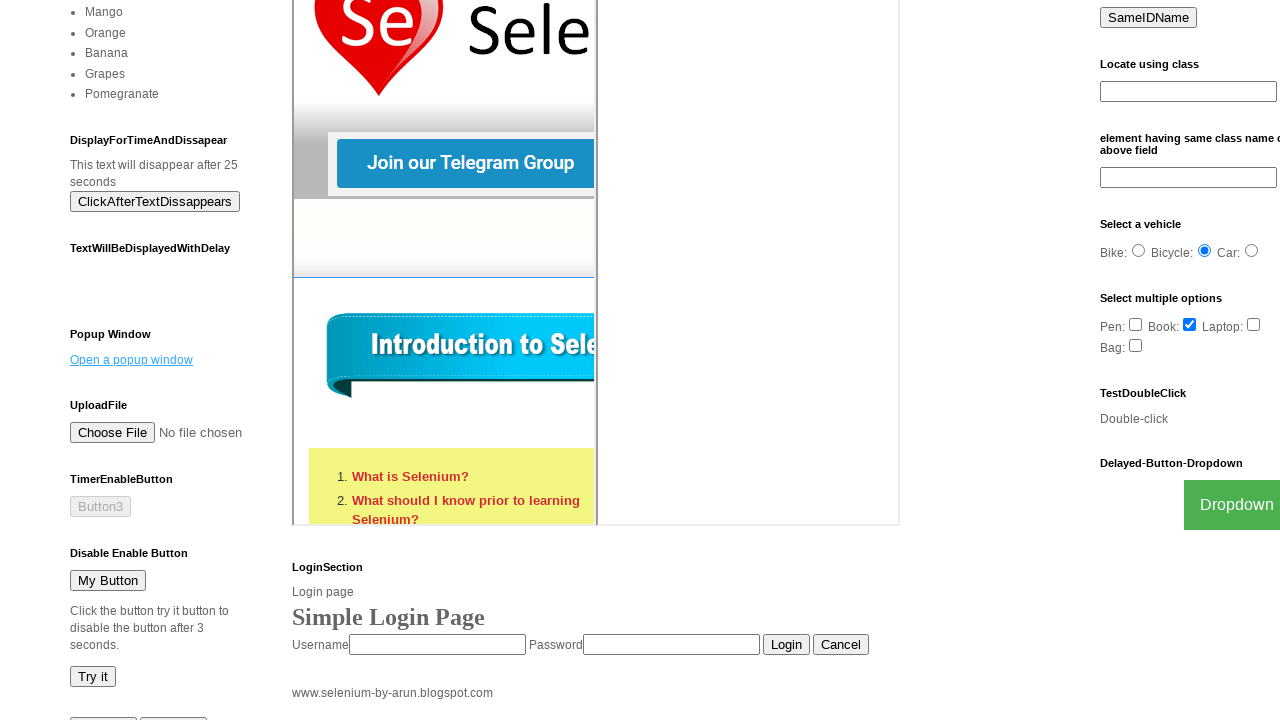

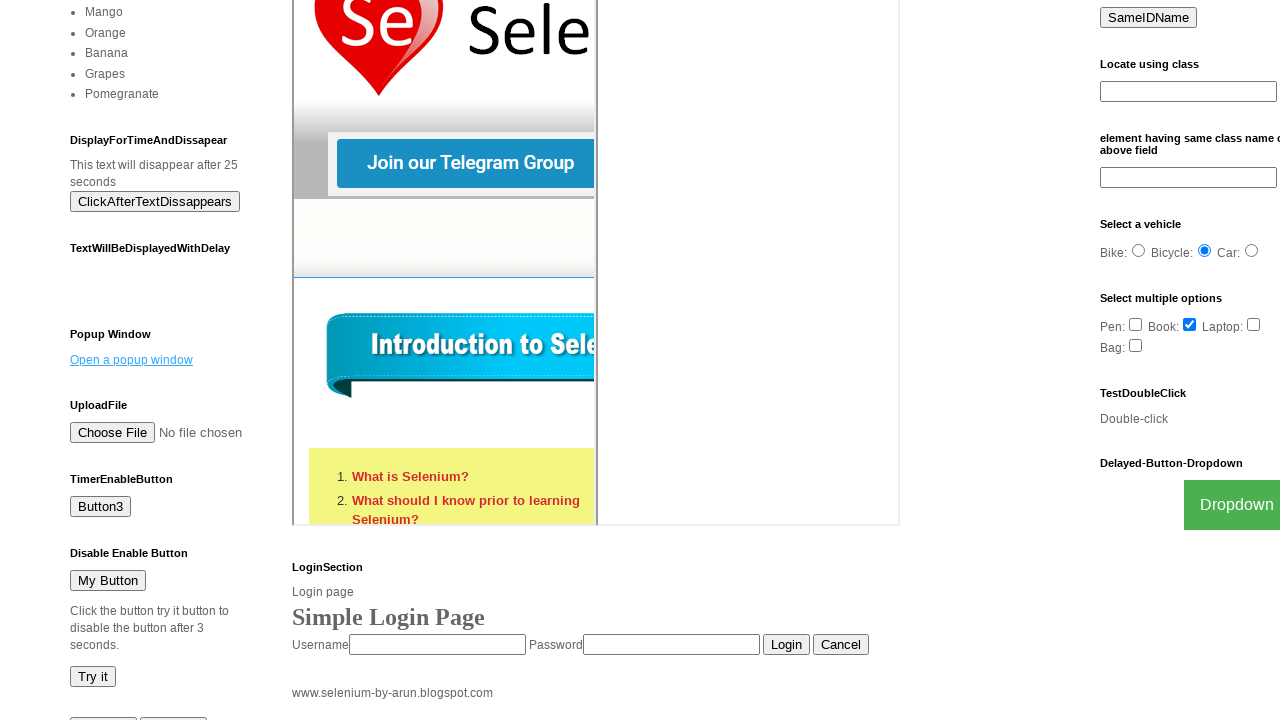